Completes a math challenge by reading a value from the page, calculating the answer using a logarithmic formula, filling in the result, checking required checkboxes, and submitting the form.

Starting URL: http://suninjuly.github.io/math.html

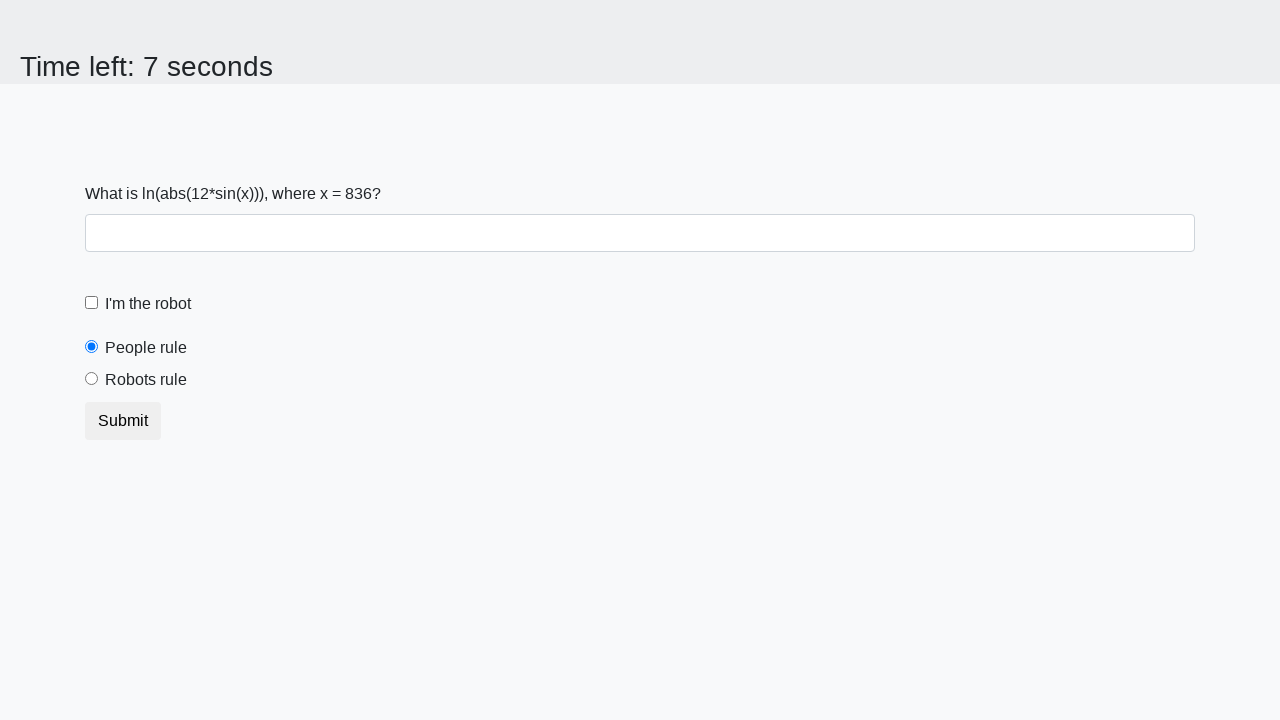

Located and read the x value from #input_value element
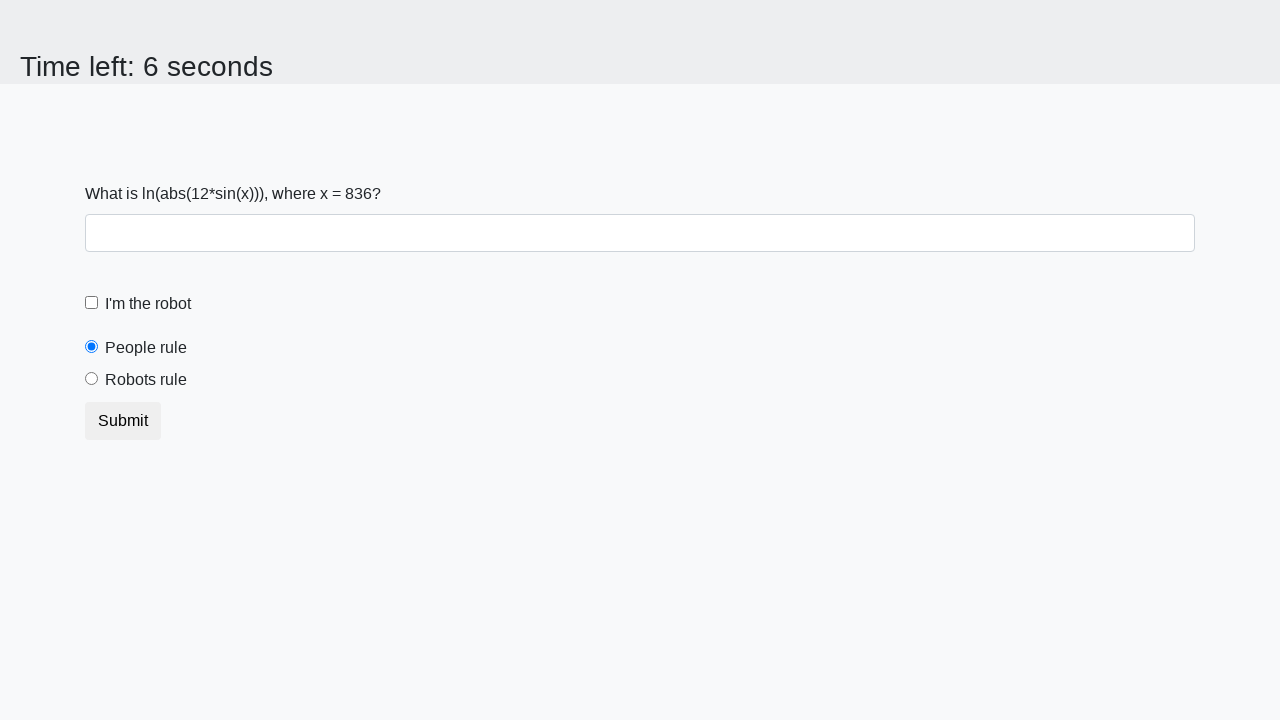

Calculated answer using logarithmic formula: log(abs(12*sin(836))) = 1.37638867134087
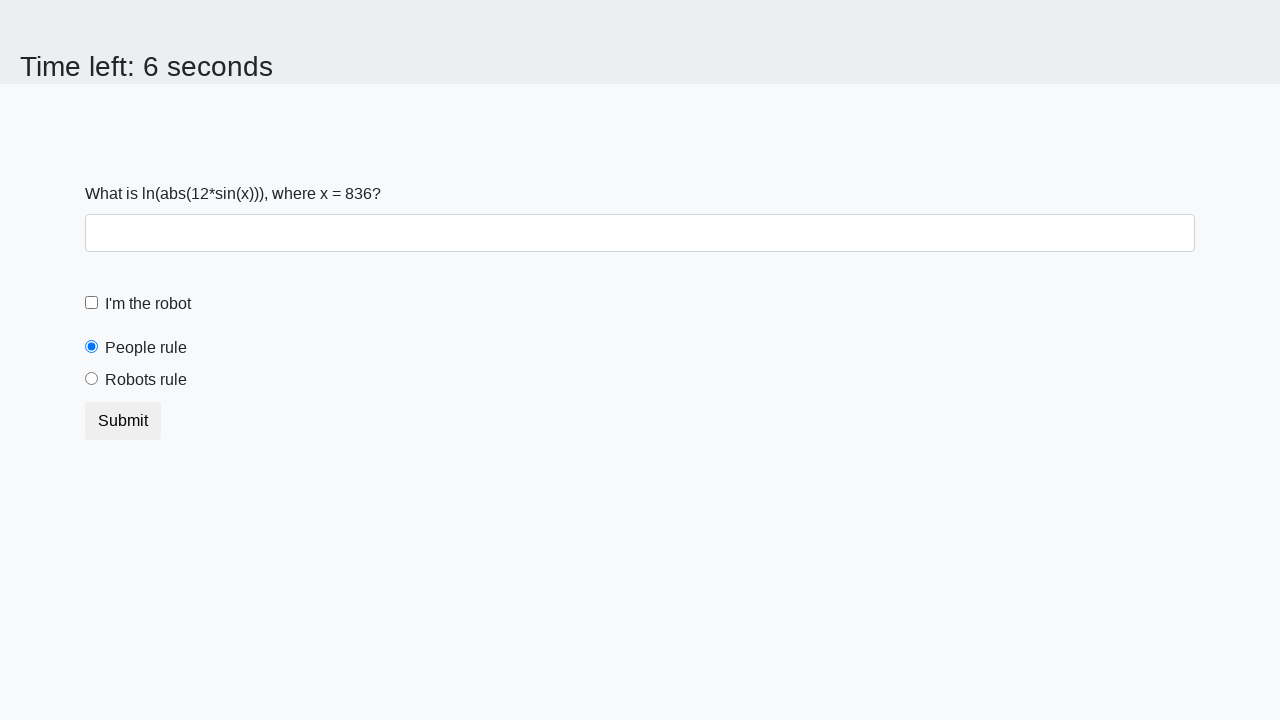

Filled answer field with calculated value: 1.37638867134087 on #answer
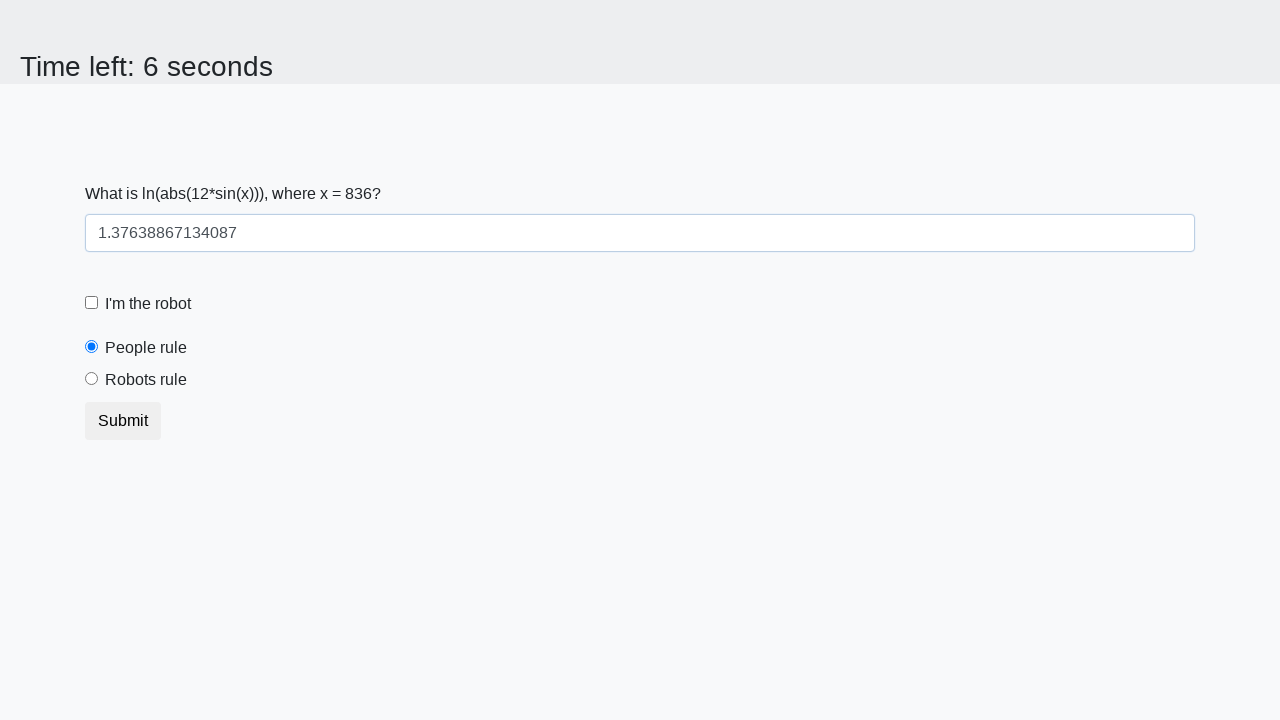

Clicked robot checkbox at (148, 304) on label[for='robotCheckbox']
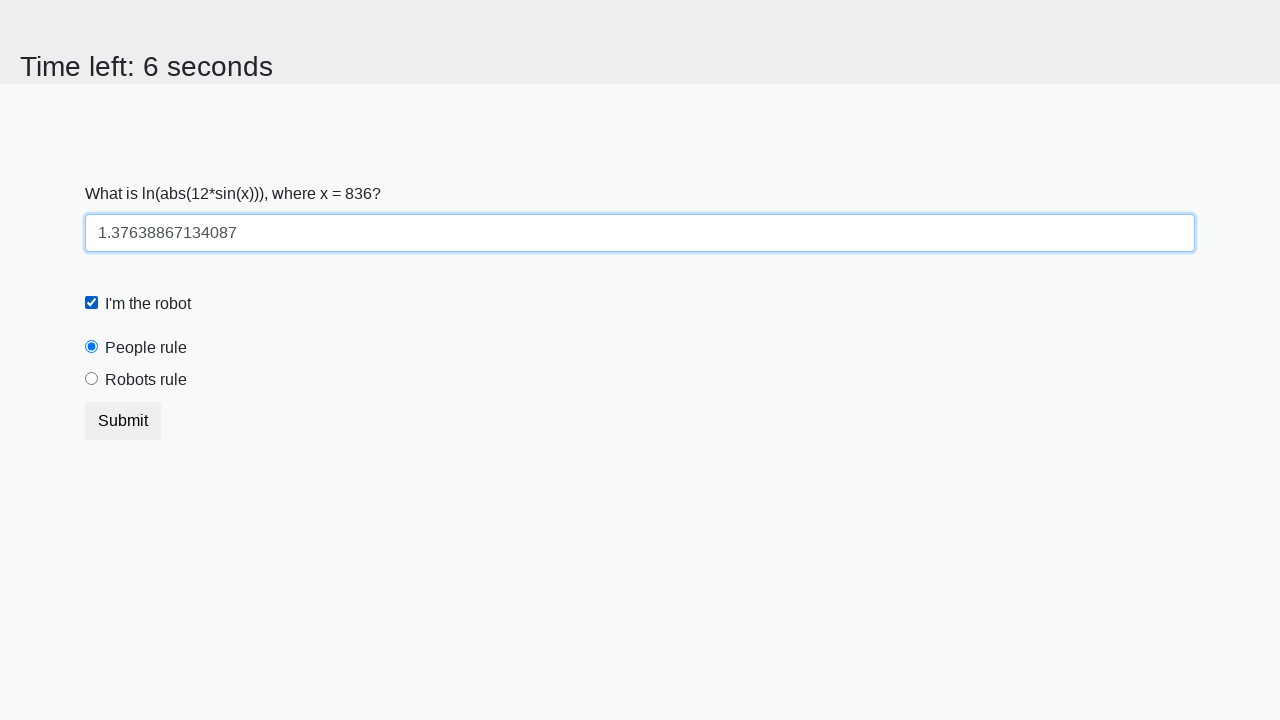

Clicked robots rule radio button at (146, 380) on label[for='robotsRule']
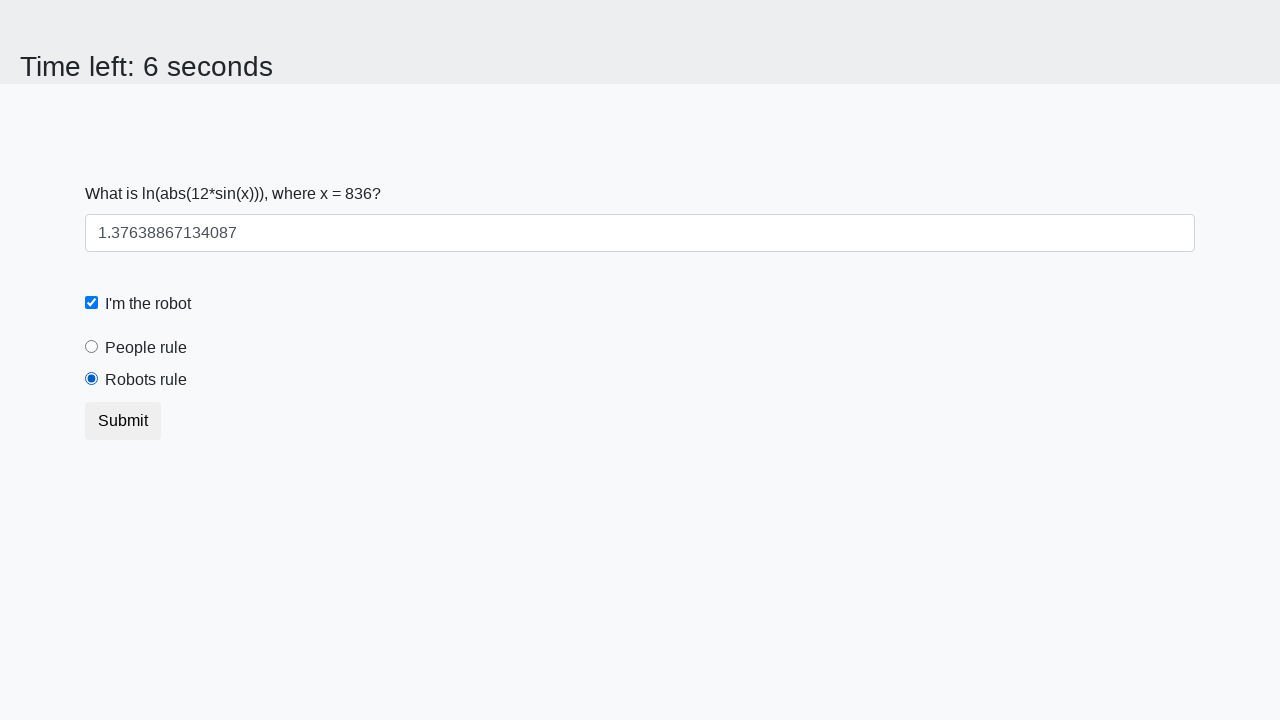

Clicked submit button to complete math challenge at (123, 421) on button.btn
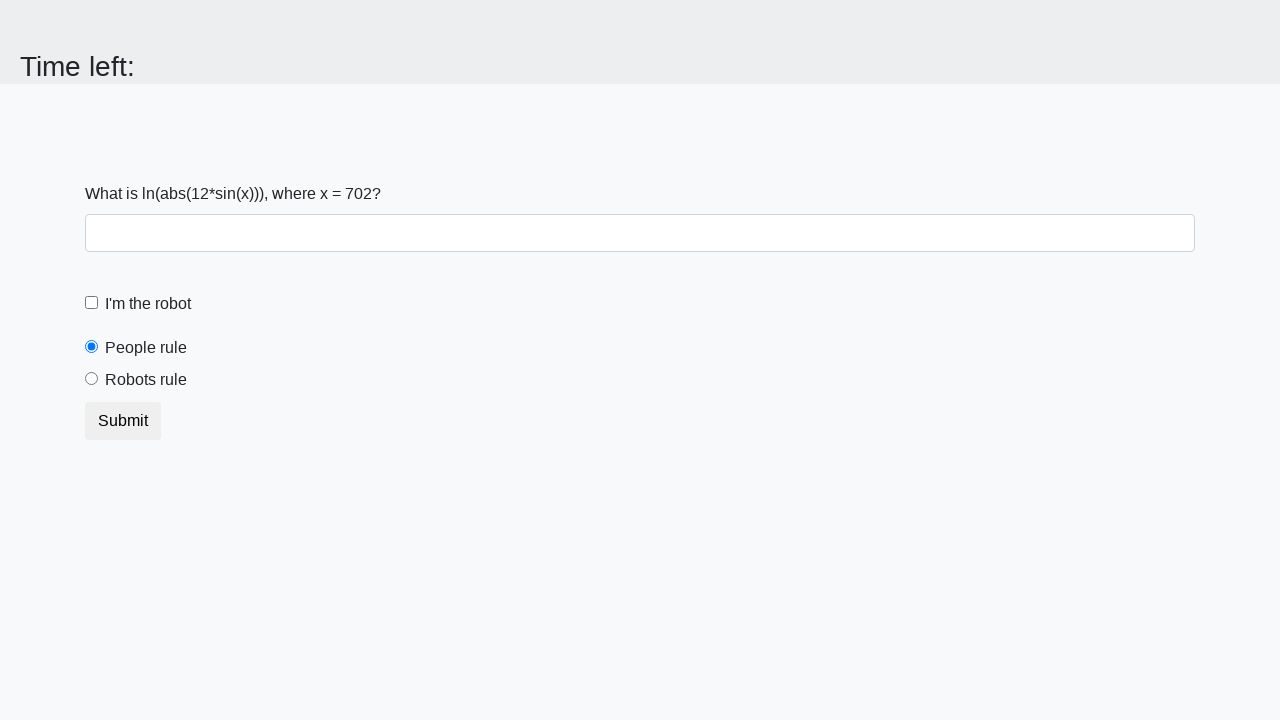

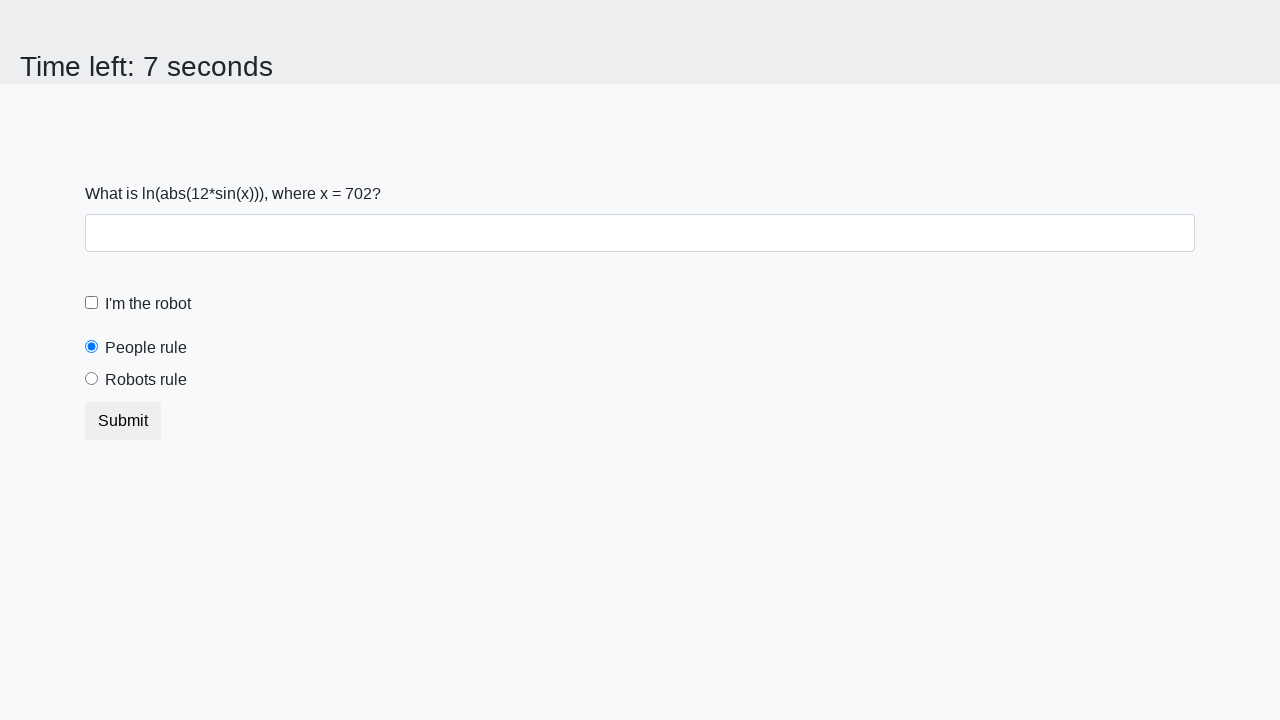